Tests drag and drop functionality on jQueryUI demo page by switching to an iframe and dragging an element to a drop target

Starting URL: https://jqueryui.com/droppable/

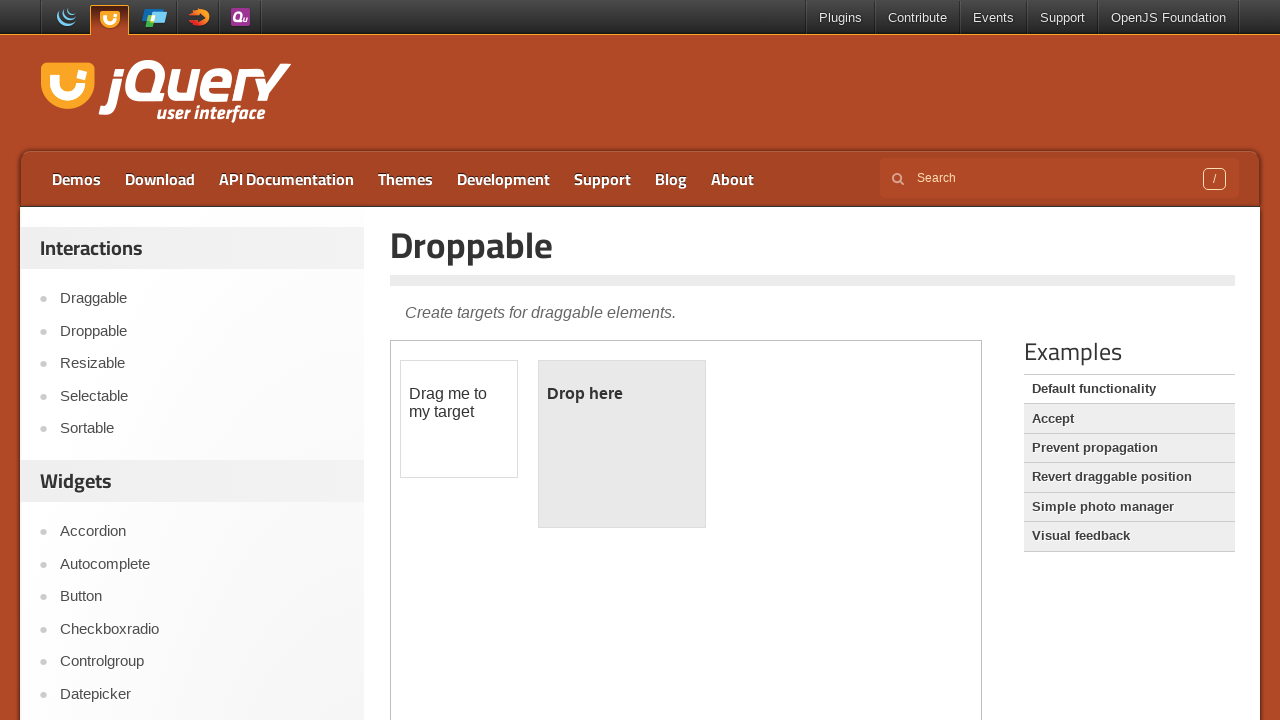

Navigated to jQueryUI droppable demo page
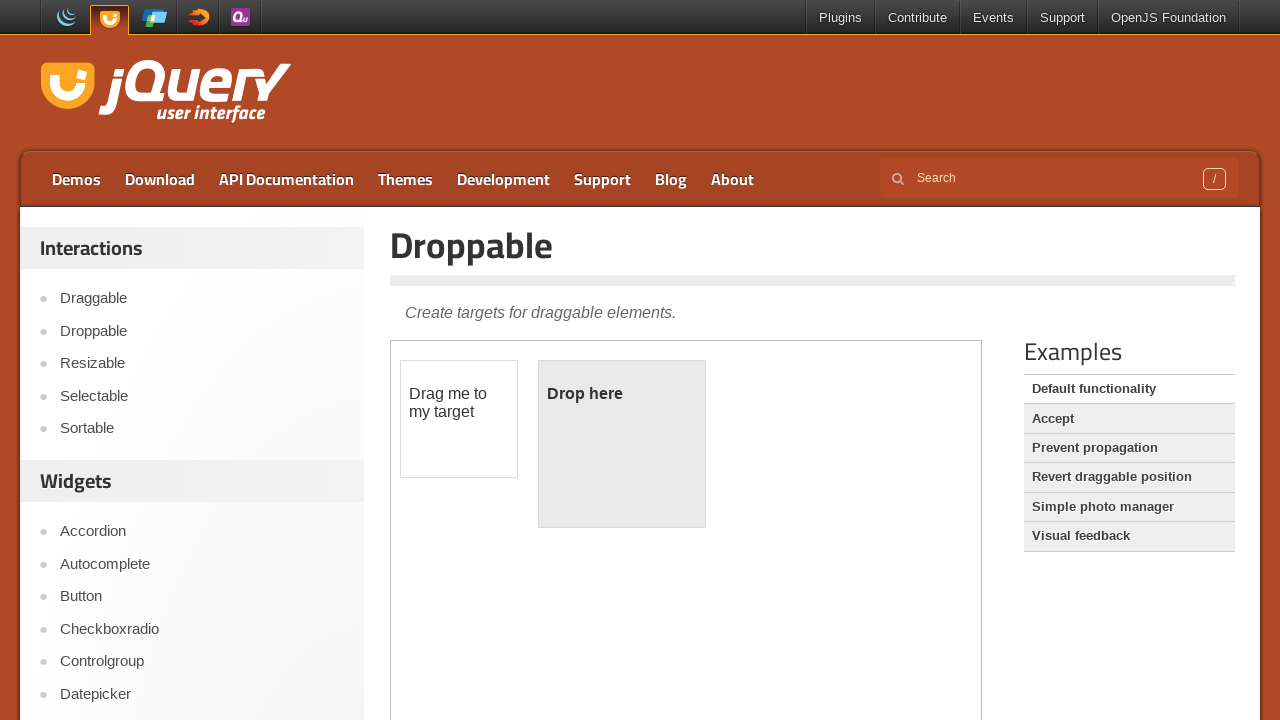

Located the demo iframe
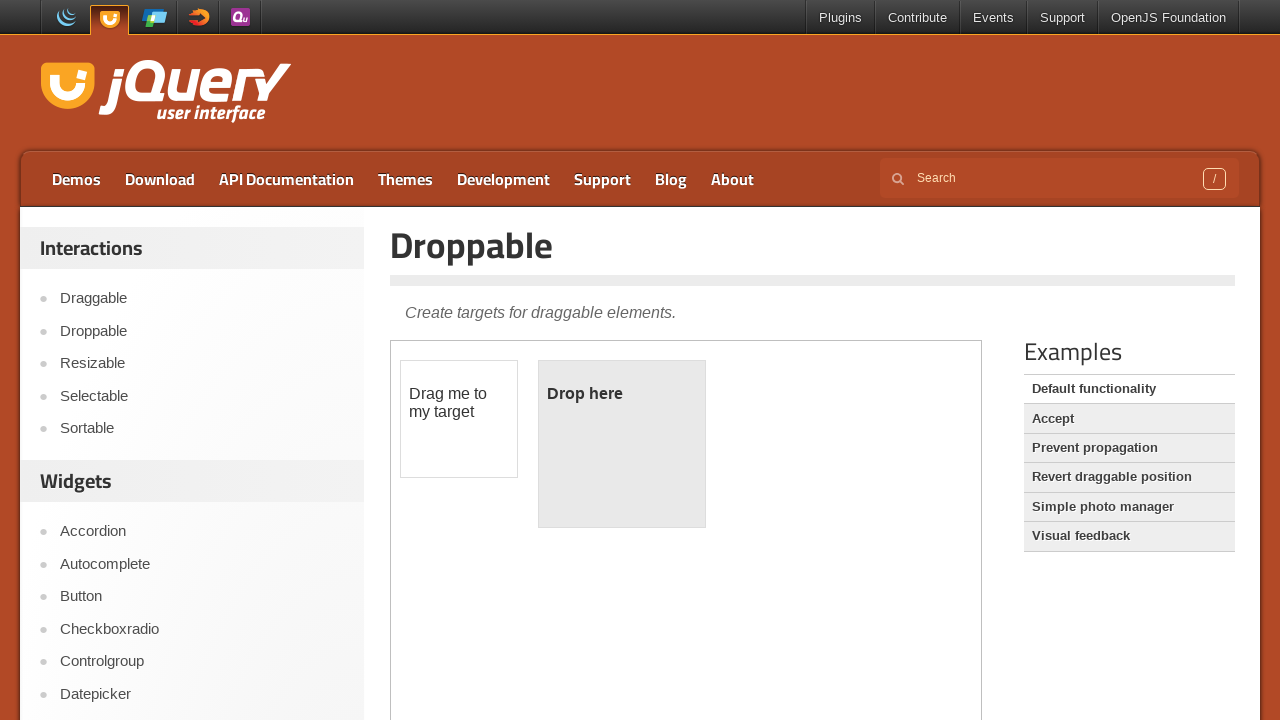

Clicked on the draggable element at (459, 419) on iframe.demo-frame >> internal:control=enter-frame >> #draggable
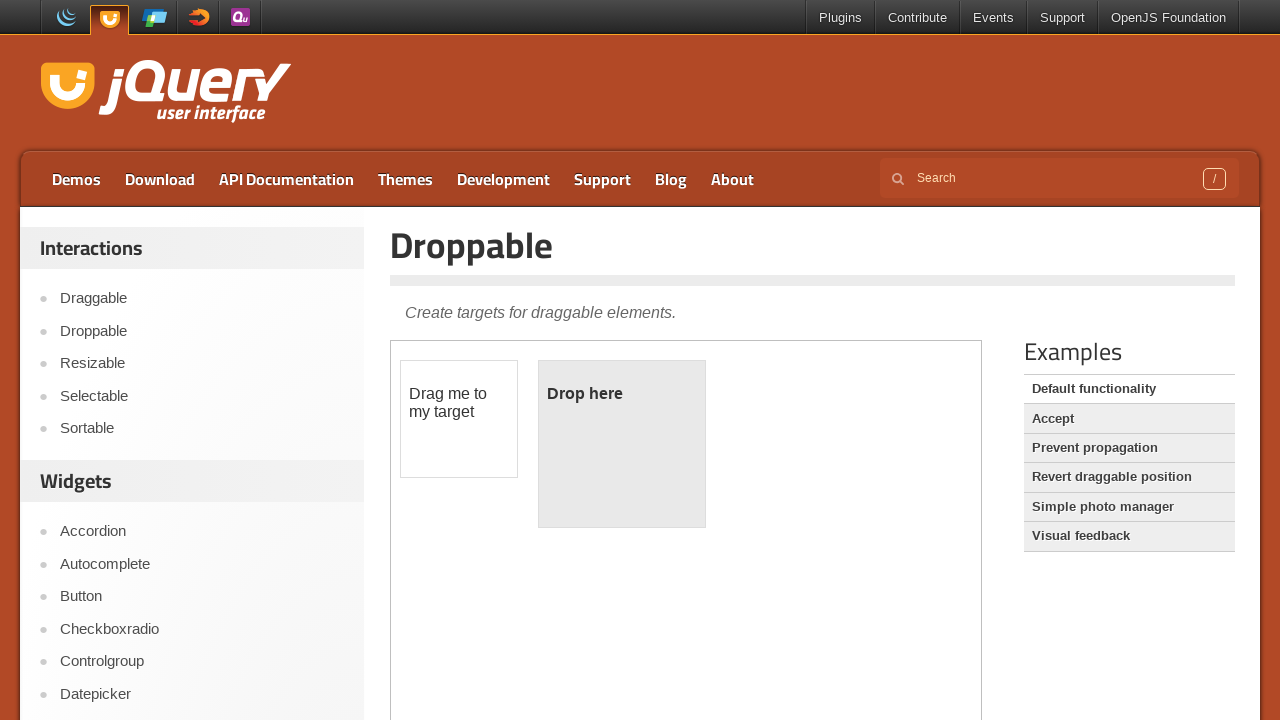

Located the draggable source element
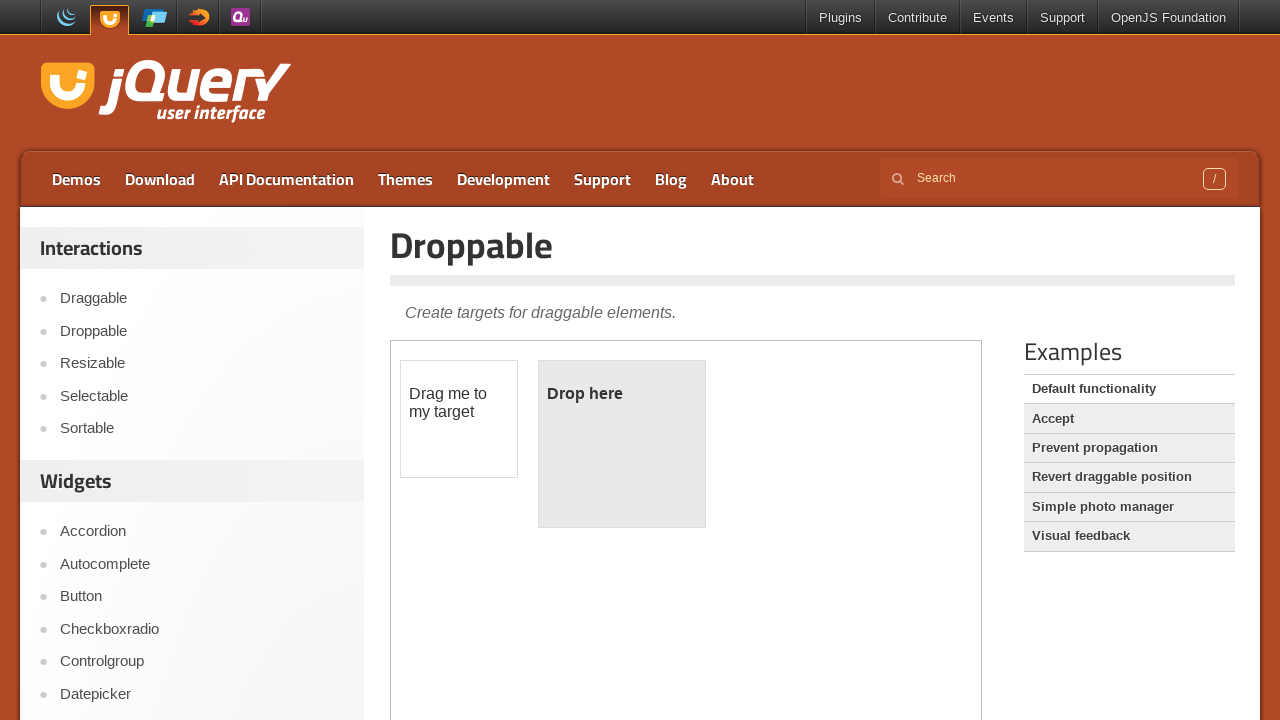

Located the droppable target element
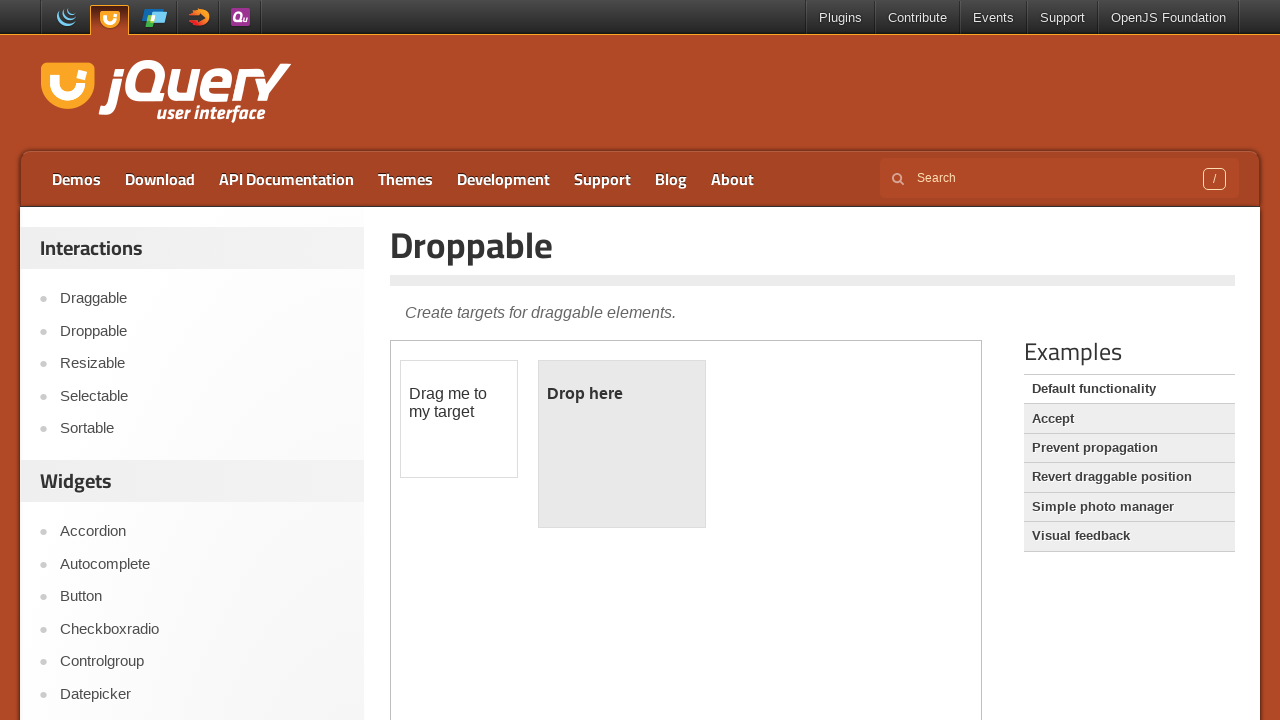

Dragged the element to the drop target at (622, 444)
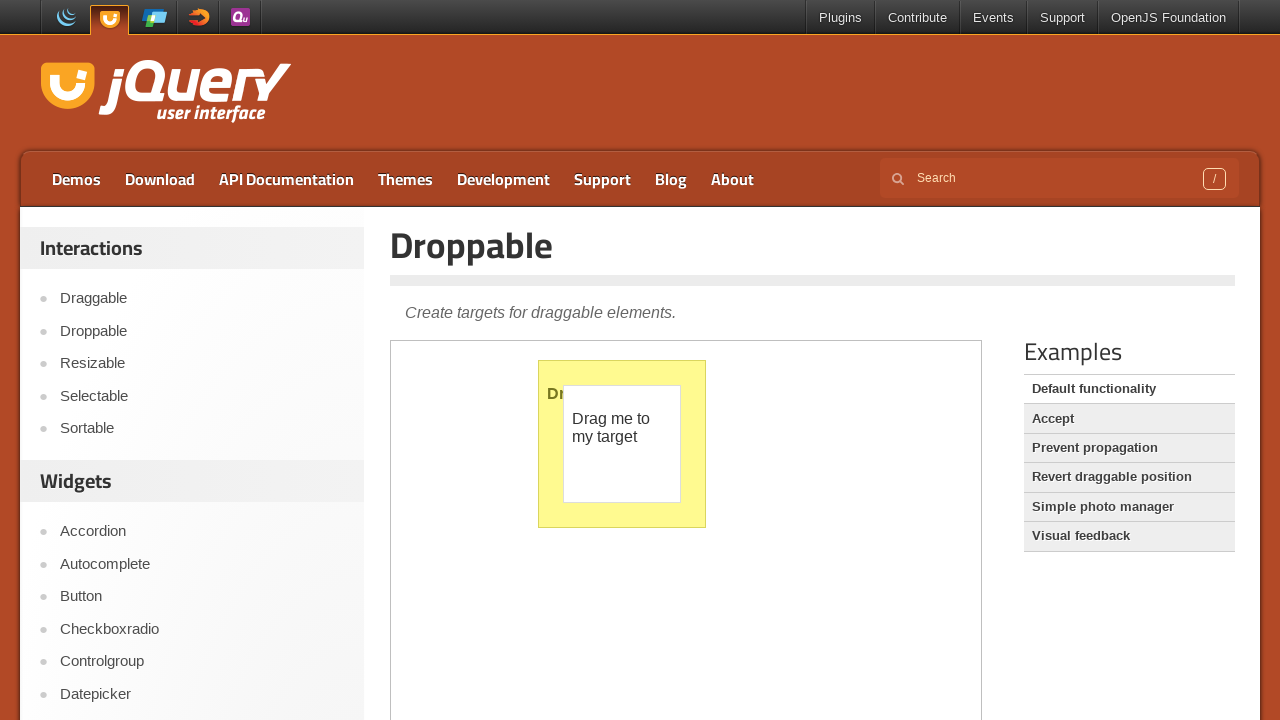

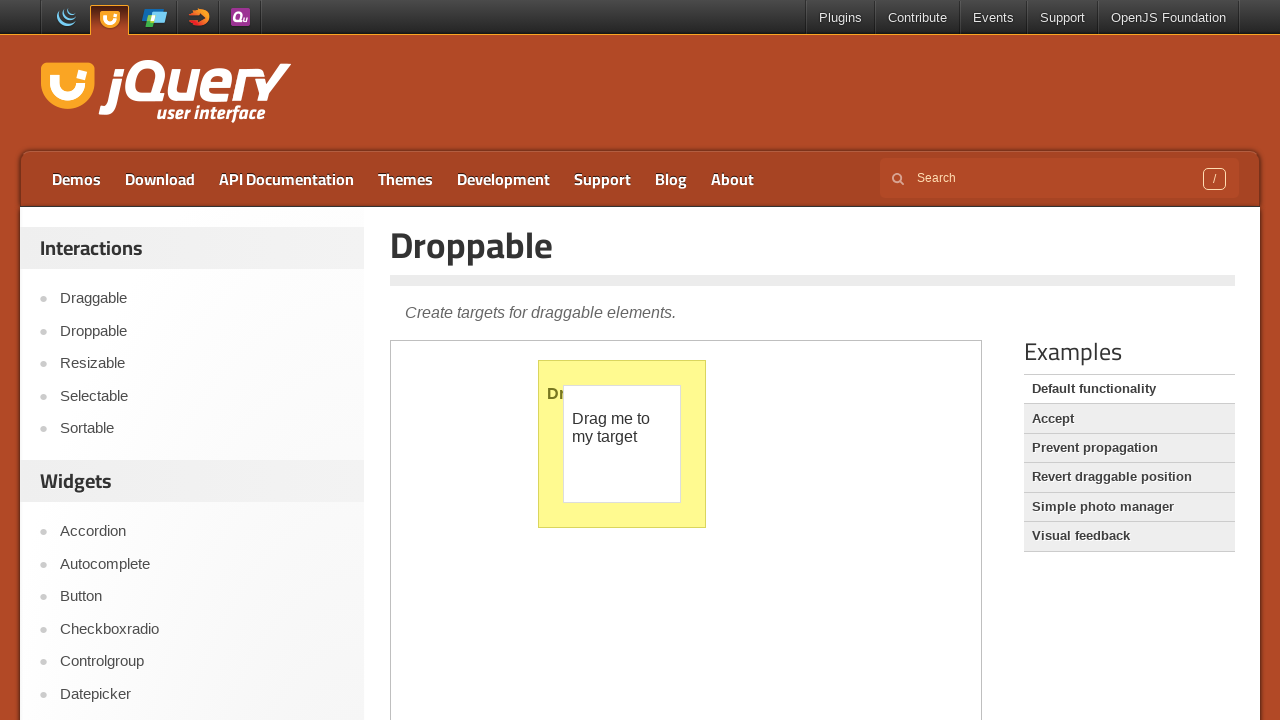